Tests drag and drop functionality on jQuery UI demo page by switching to an iframe, dragging an element to a drop target, then navigating to another demo page via sidebar link

Starting URL: https://jqueryui.com/droppable/

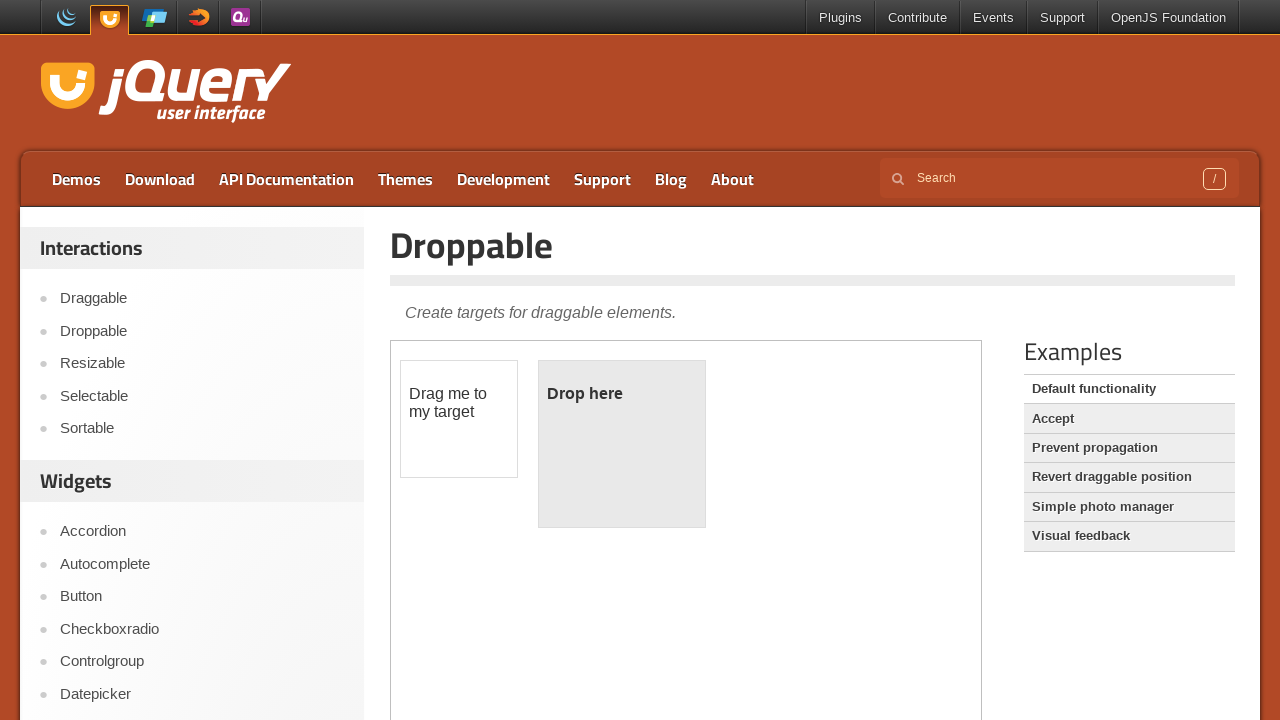

Located demo iframe
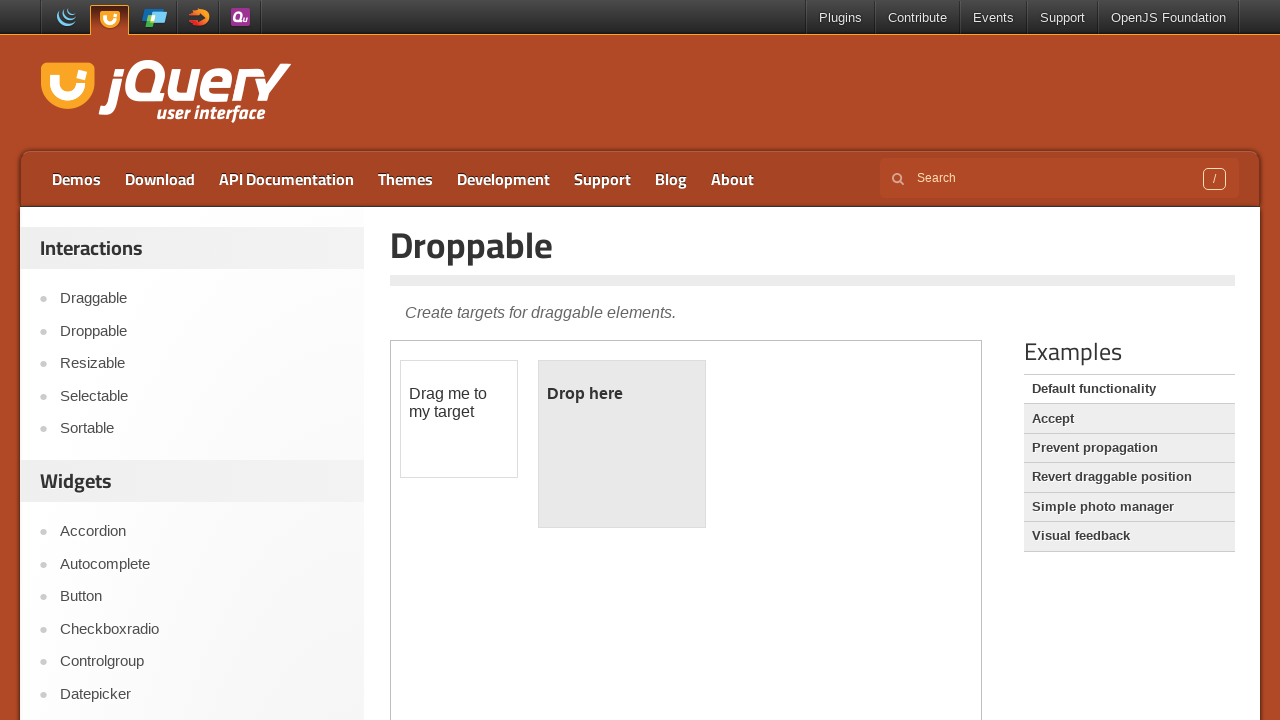

Clicked draggable element at (459, 419) on iframe.demo-frame >> internal:control=enter-frame >> #draggable
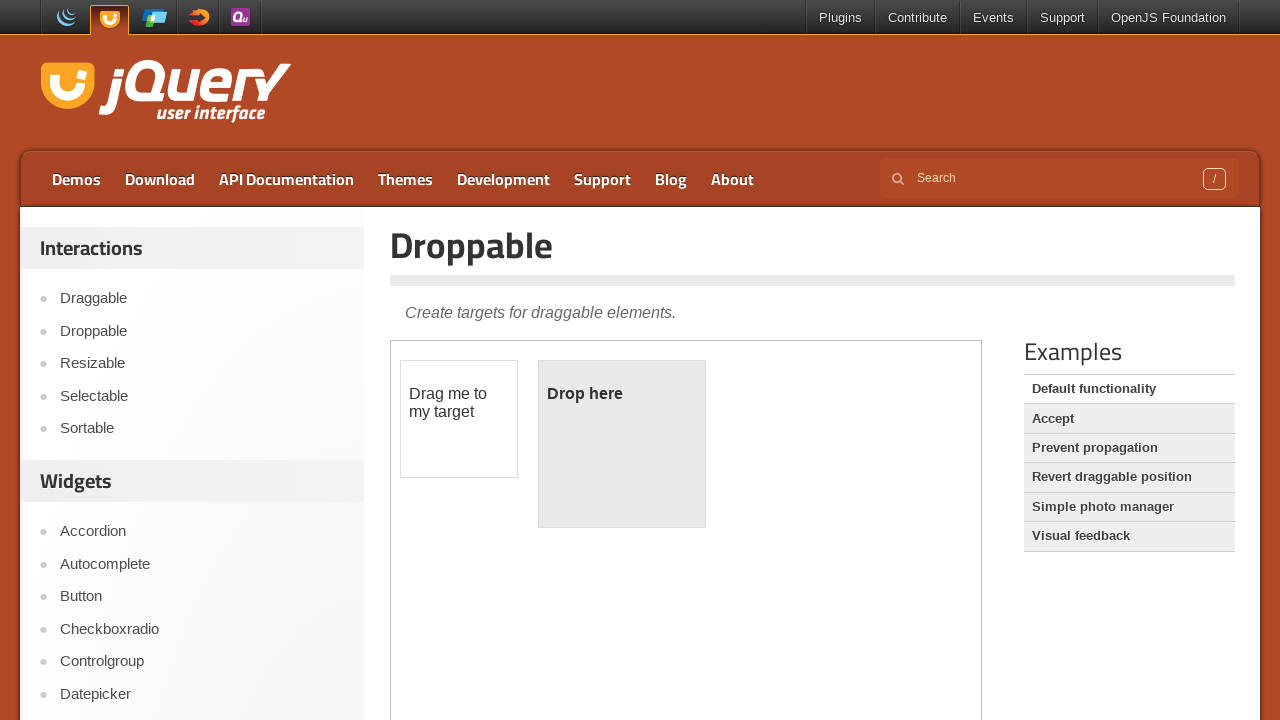

Dragged element to drop target at (622, 444)
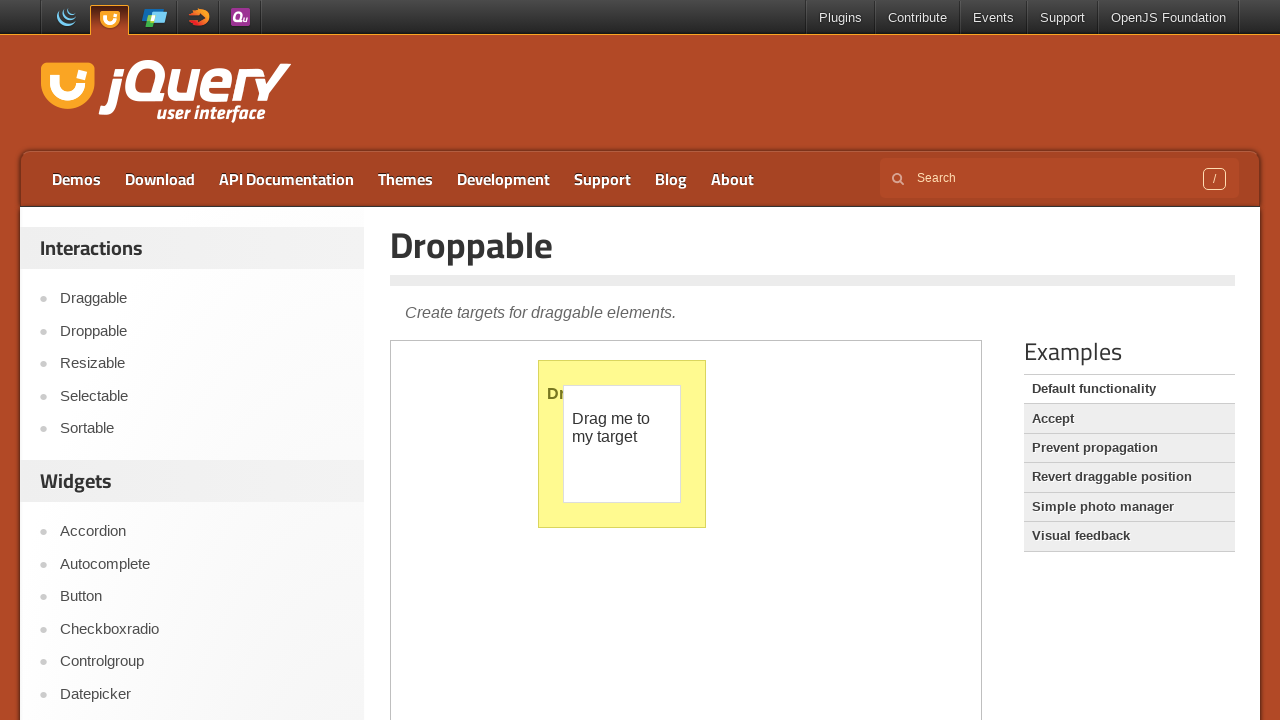

Clicked Draggable demo link in sidebar at (202, 299) on xpath=//*[@id='sidebar']/aside[1]/ul/li[1]/a
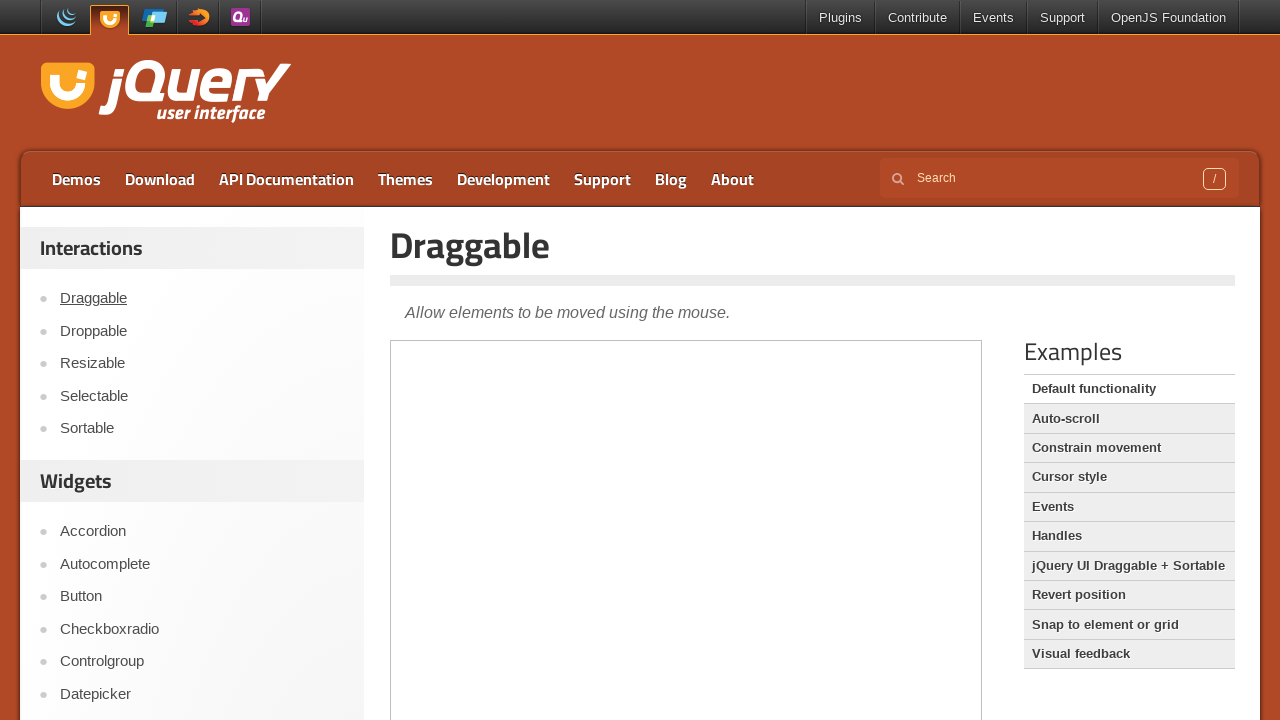

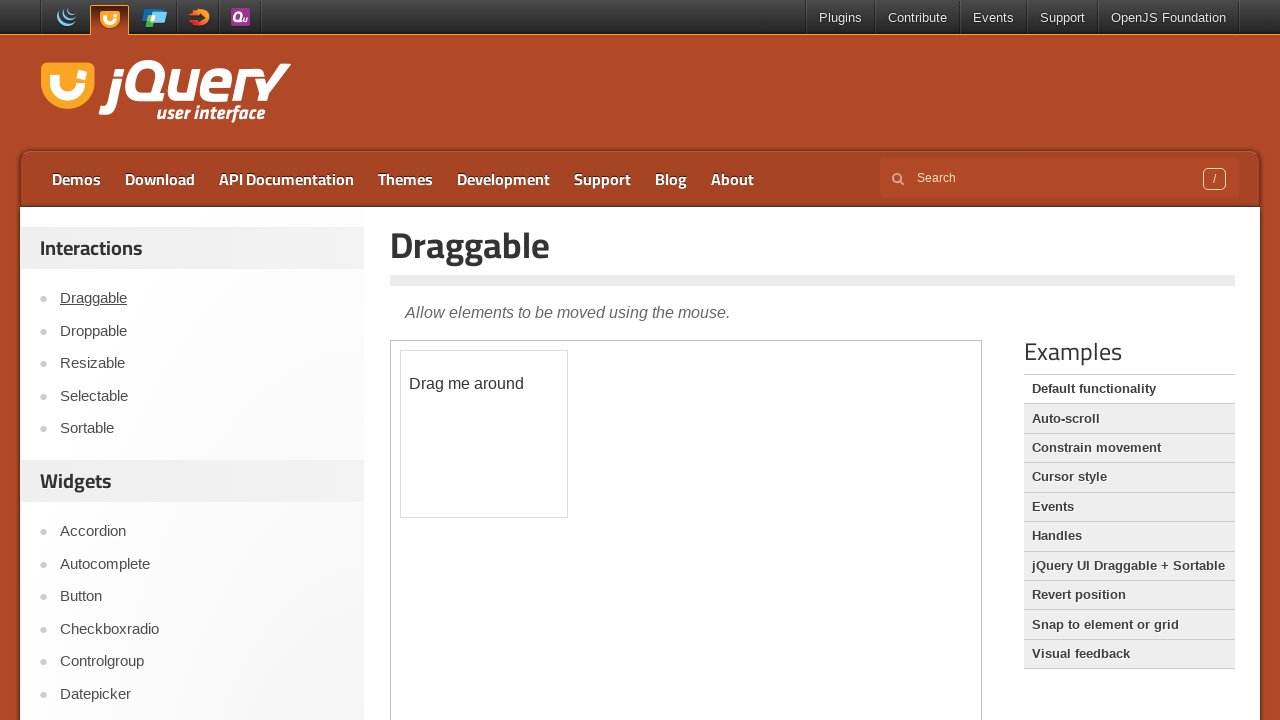